Navigates to The Internet herokuapp, clicks on the Sortable Data Tables link, and verifies the table structure by checking rows and column headers.

Starting URL: https://the-internet.herokuapp.com/

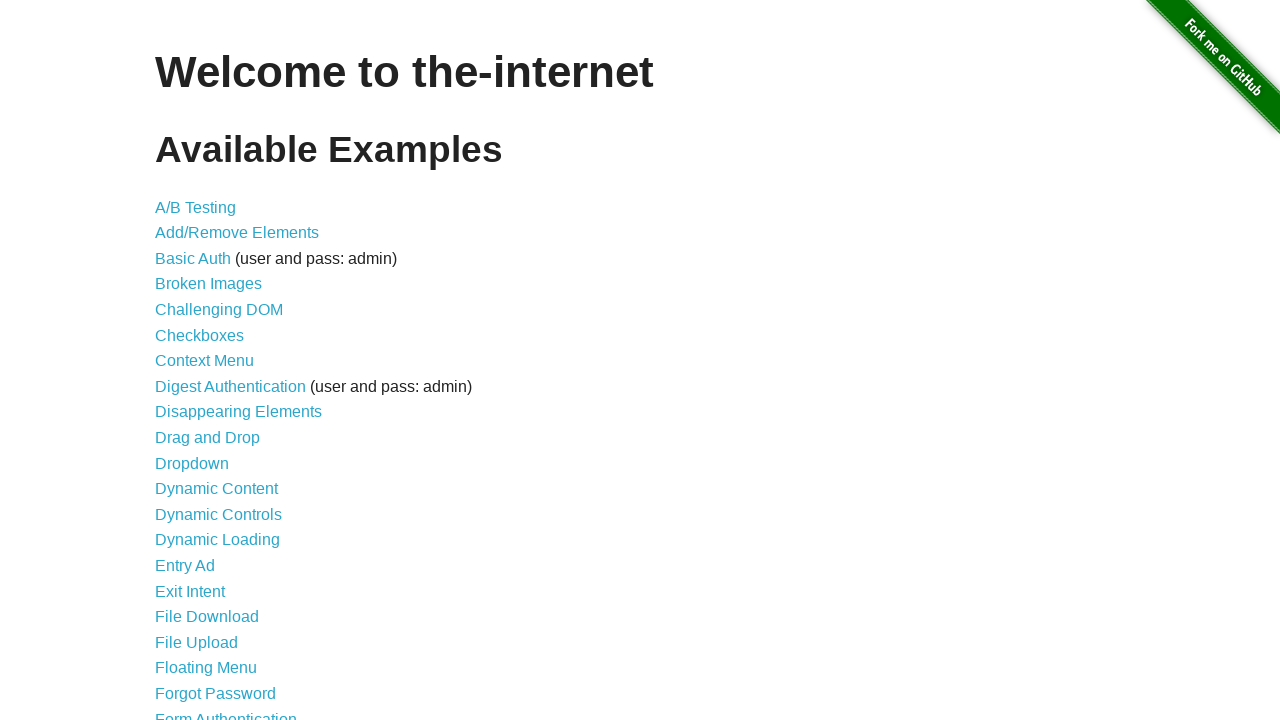

Clicked on the 'Sortable Data Tables' link at (230, 574) on xpath=//a[text()='Sortable Data Tables']
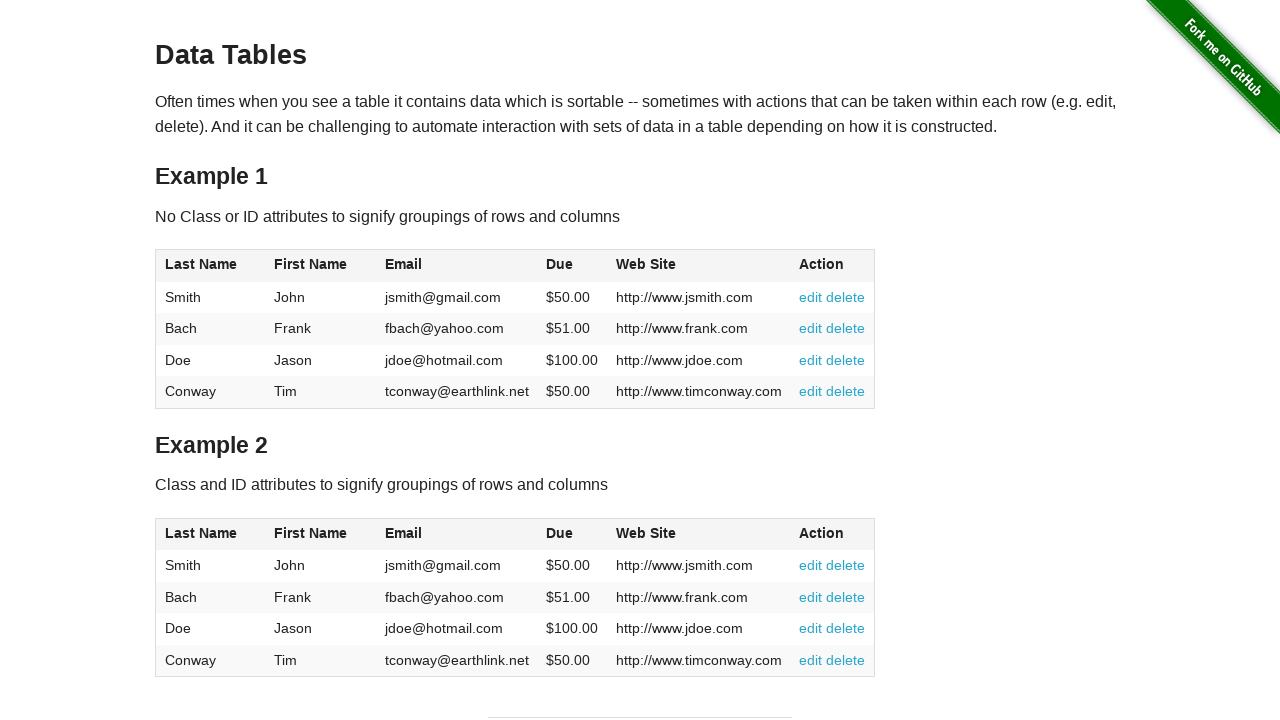

Table with id 'table1' loaded and became visible
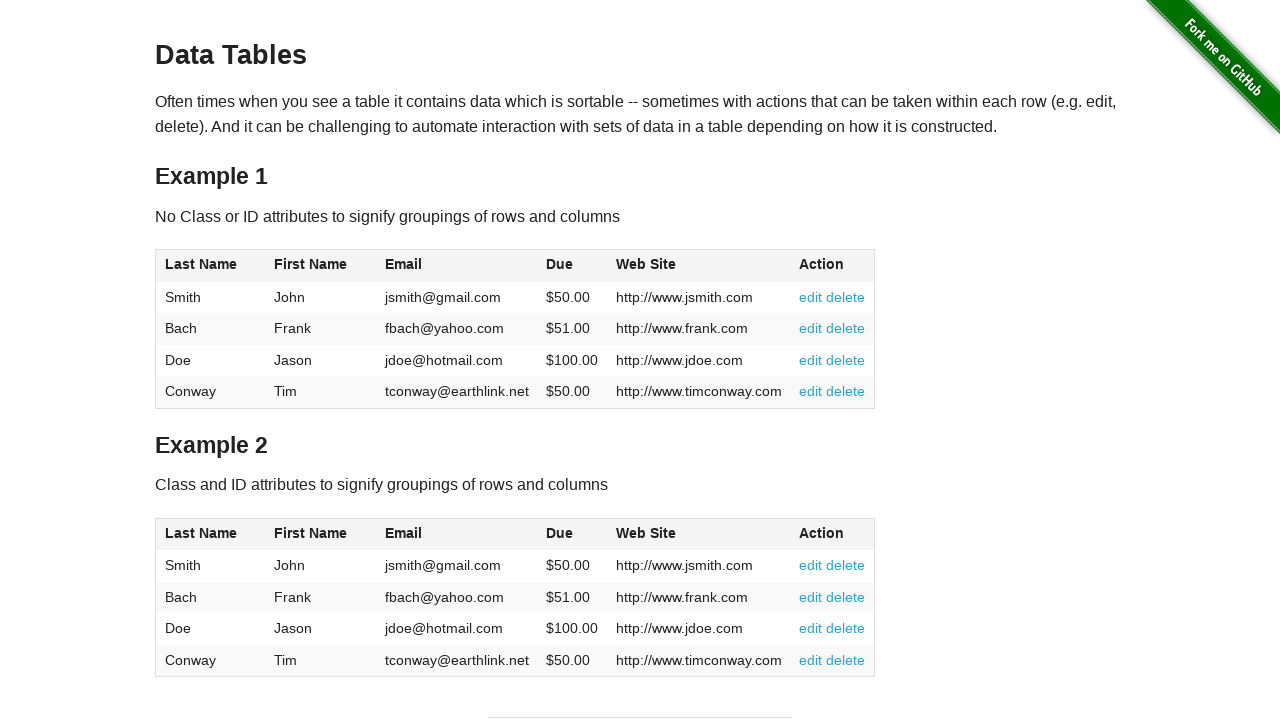

Retrieved all table data cells from table1 tbody
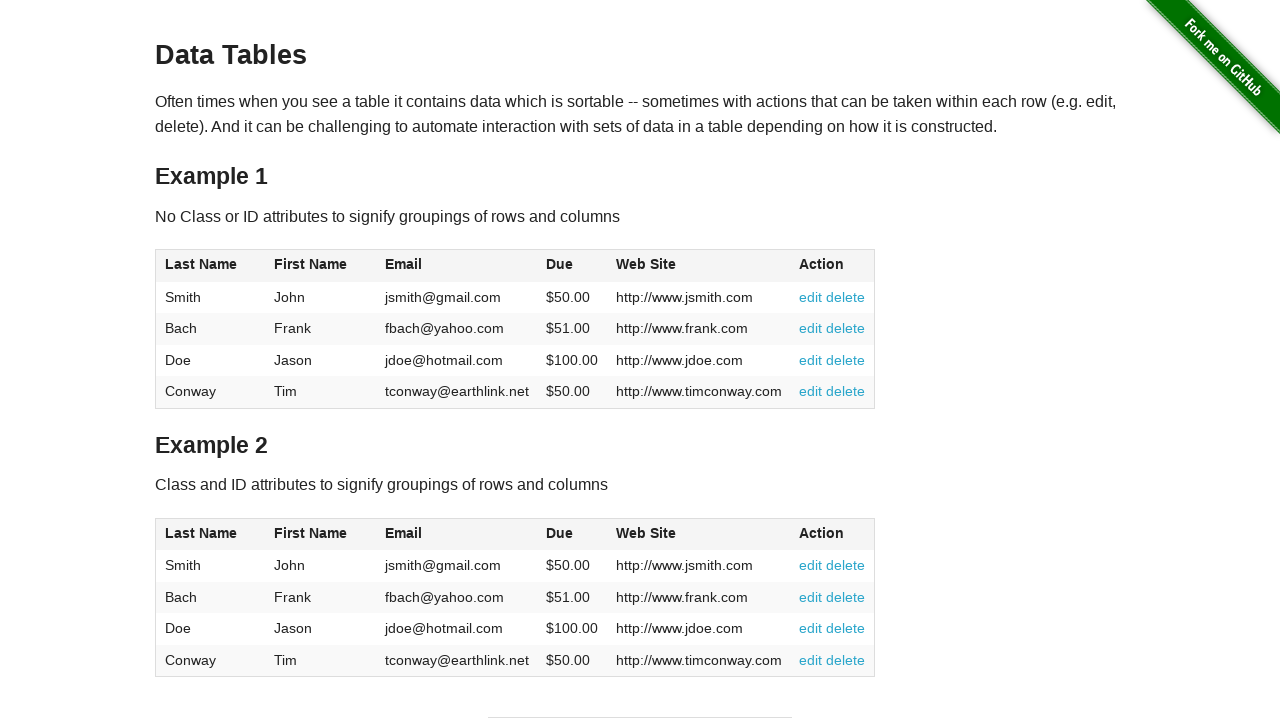

Retrieved all column headers from table1 thead
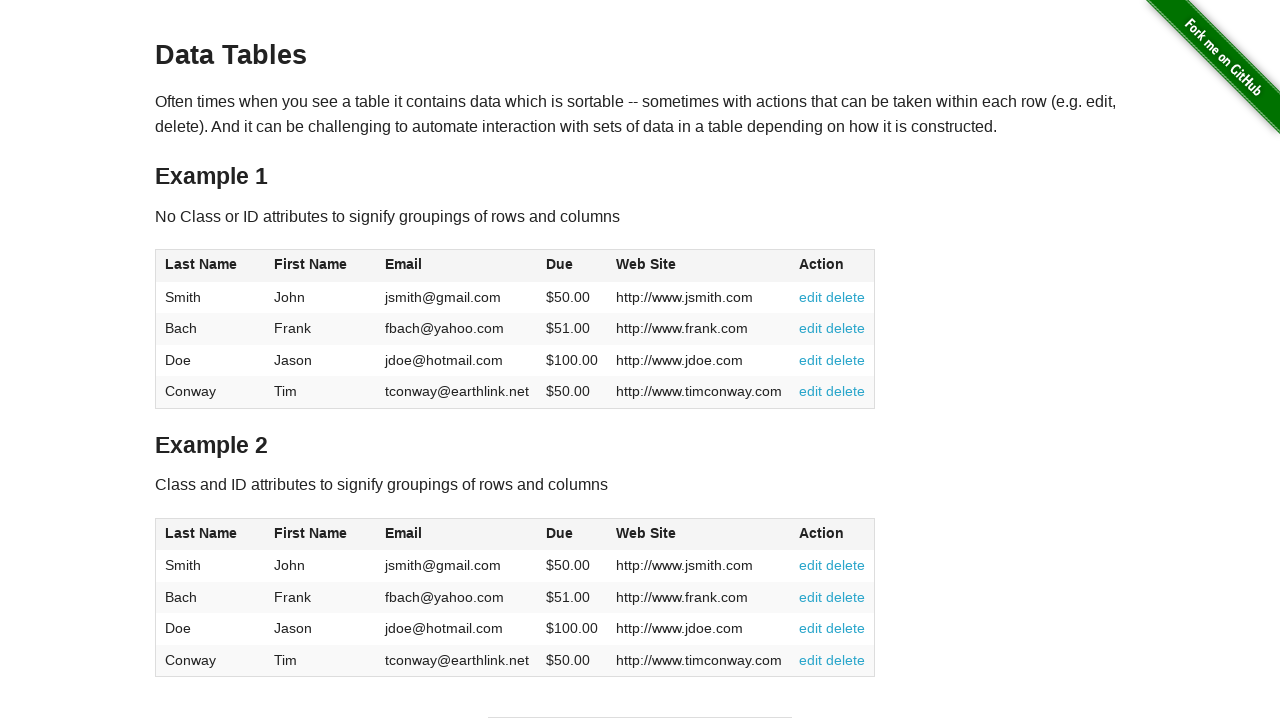

Verified table has exactly 6 column headers
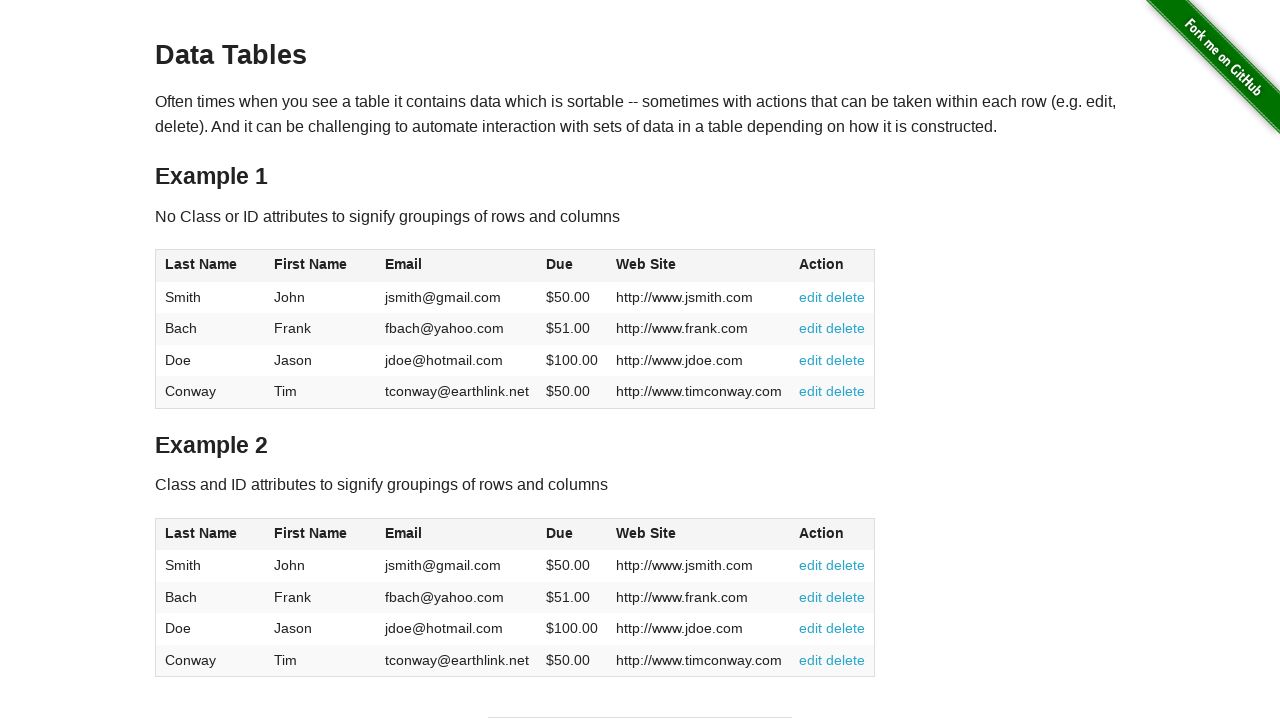

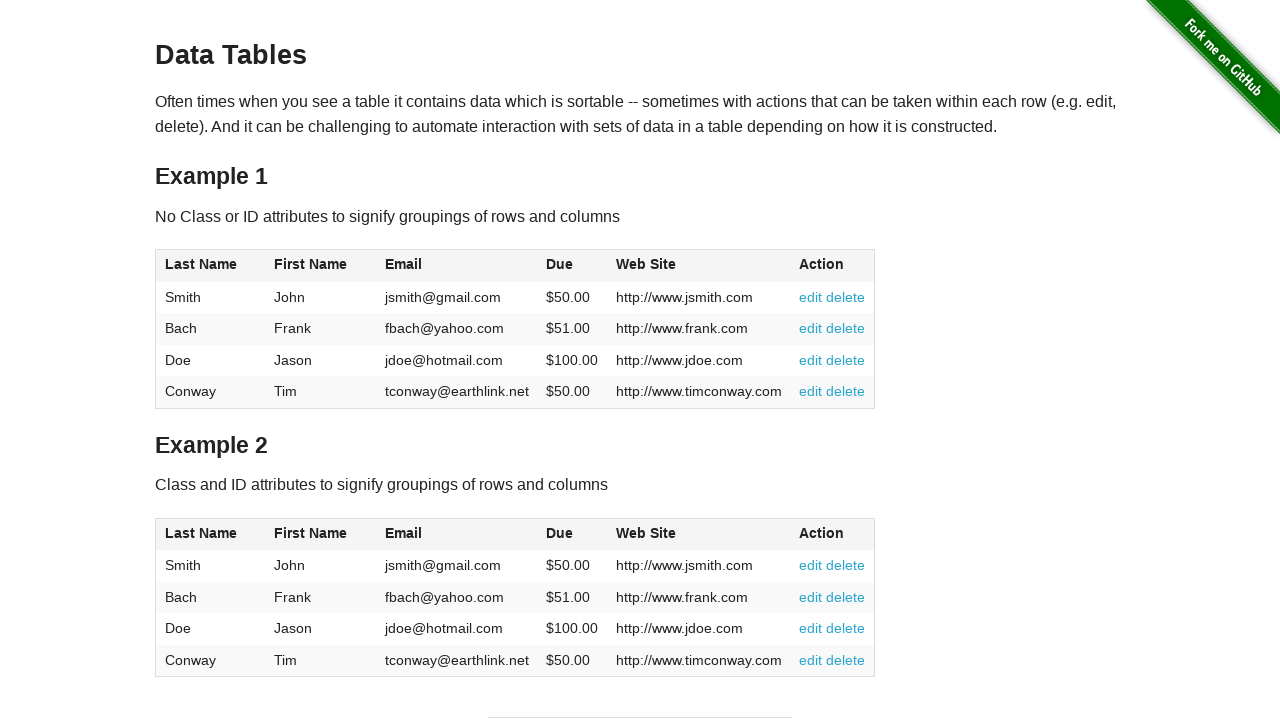